Scrolls to the Elemental Selenium footer link using coordinate-based scrolling

Starting URL: https://the-internet.herokuapp.com/

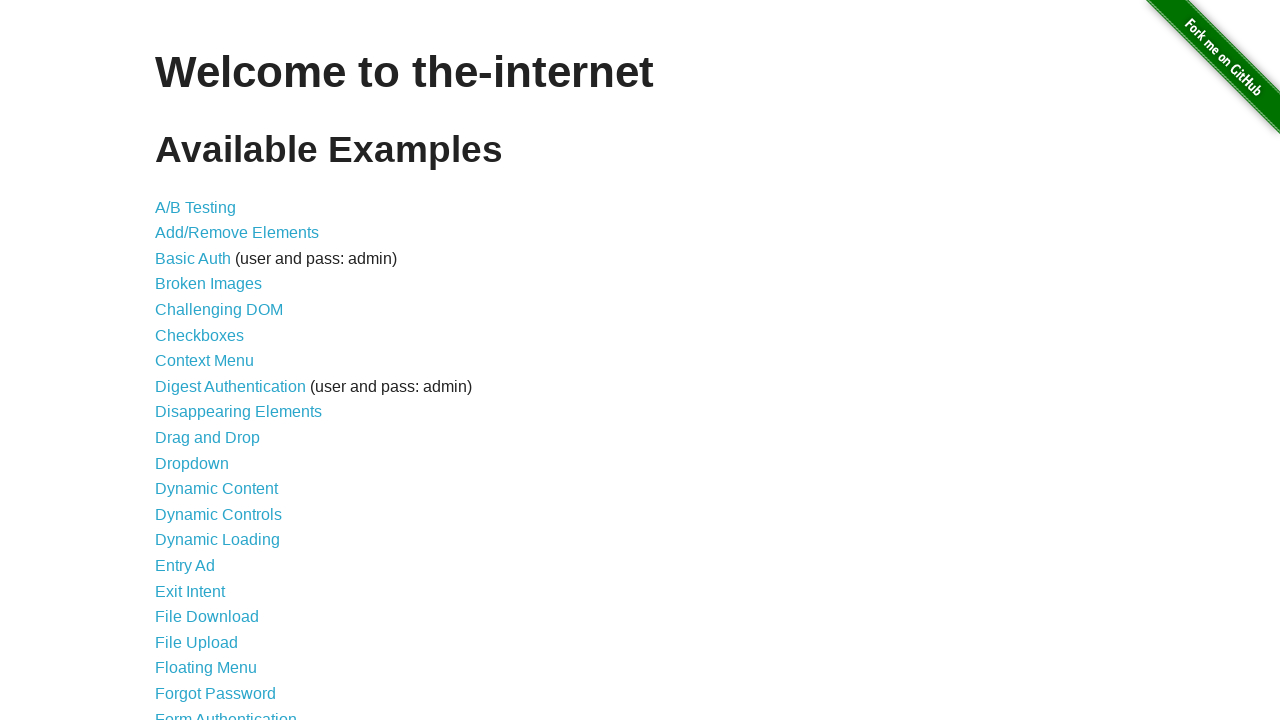

Located Elemental Selenium footer link
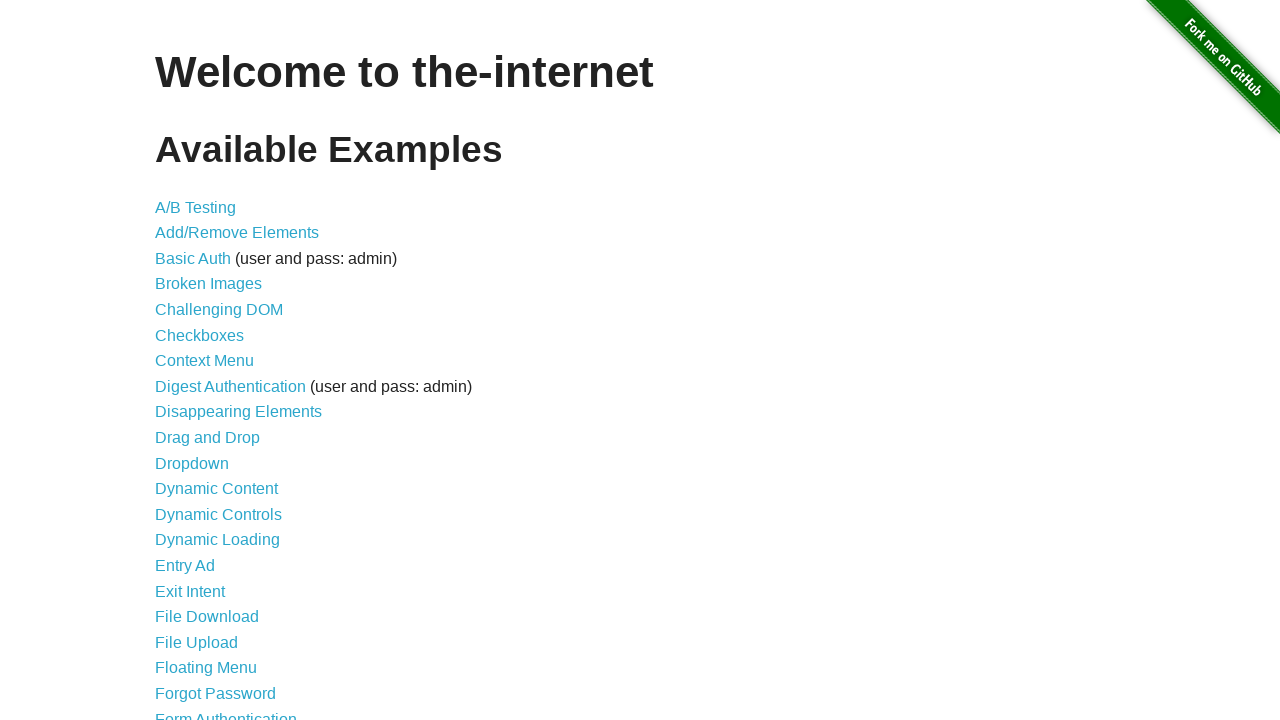

Scrolled to Elemental Selenium footer link using coordinate-based scrolling
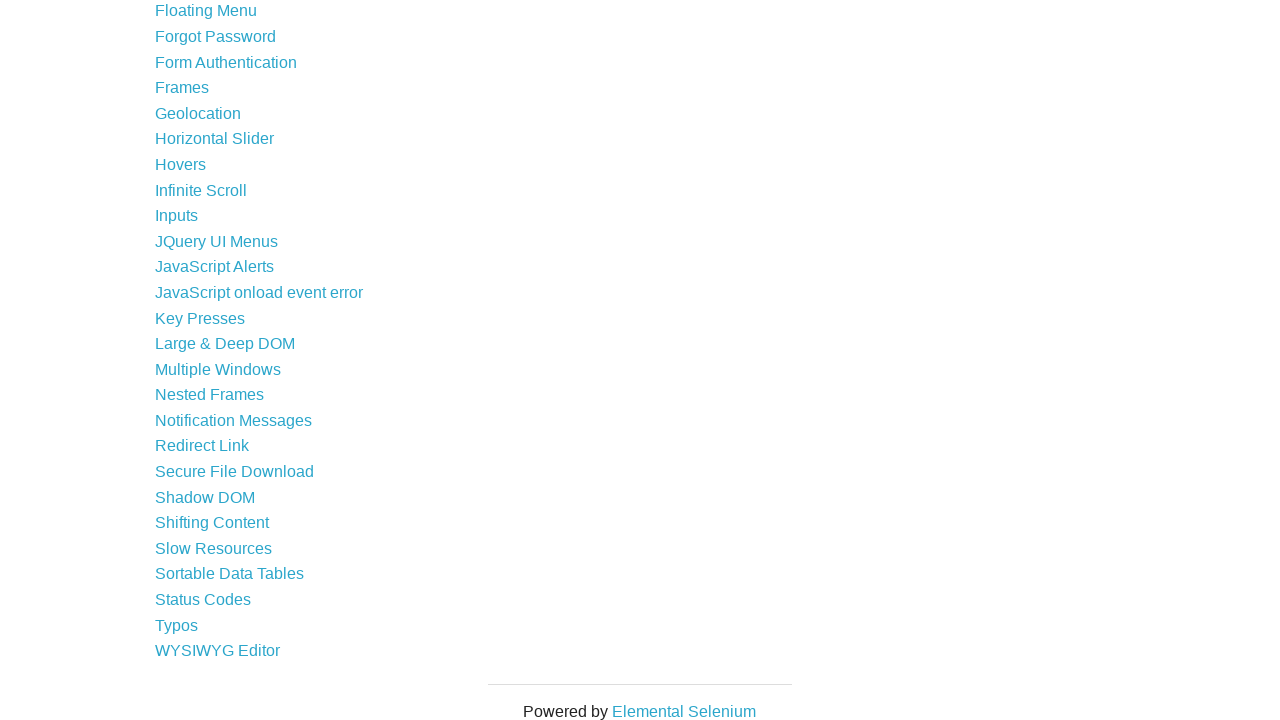

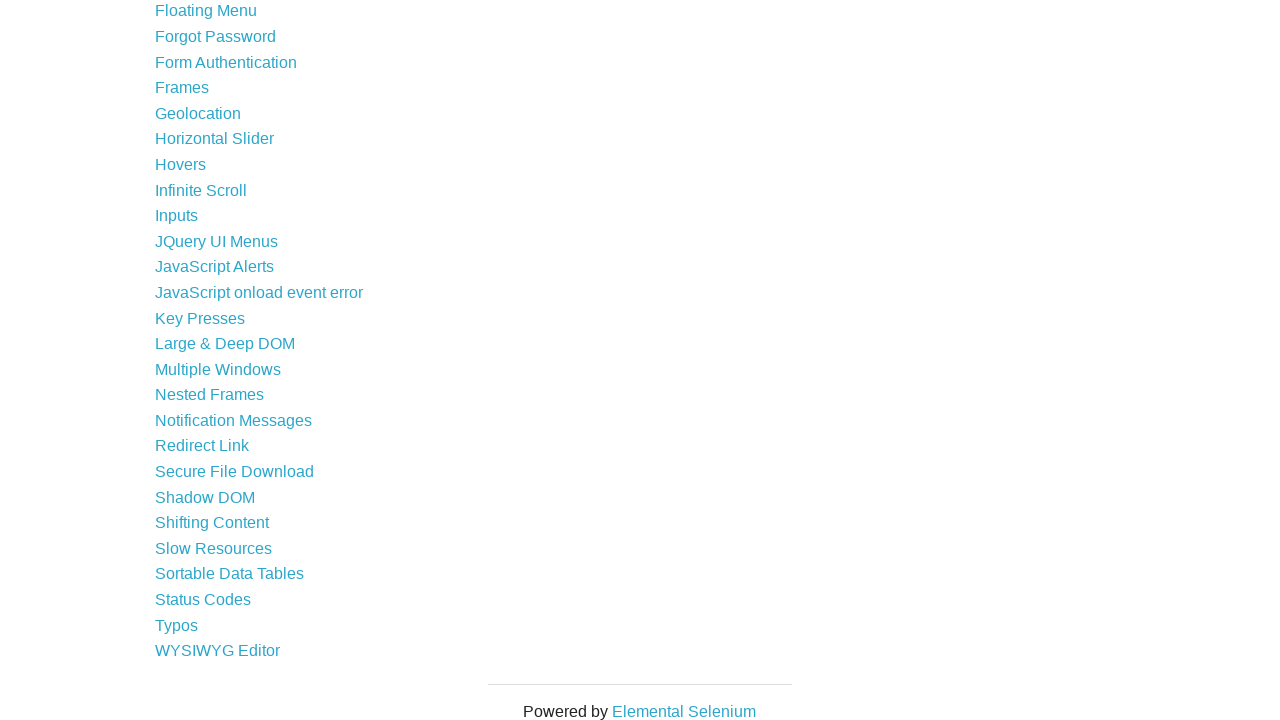